Tests checkbox interaction by verifying checkbox count, checking the initial state, and toggling a checkbox

Starting URL: https://the-internet.herokuapp.com/checkboxes

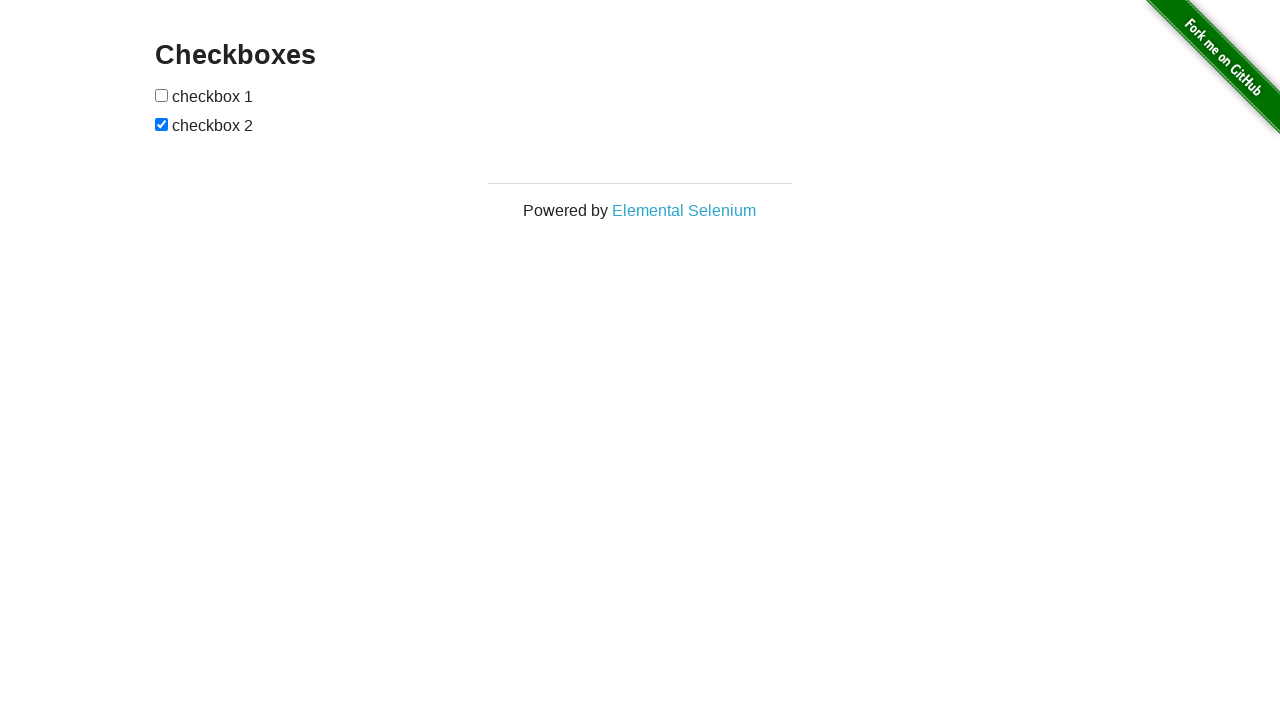

Waited for page to load with networkidle state
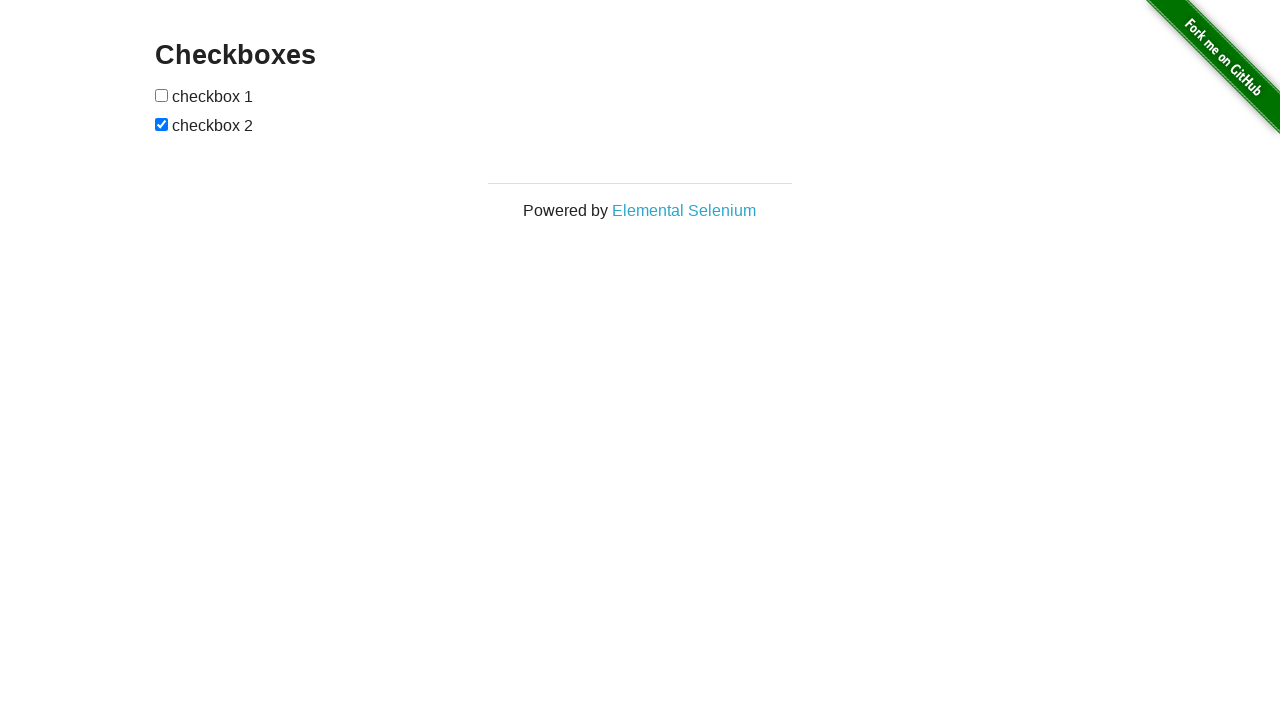

Located all checkbox elements on the page
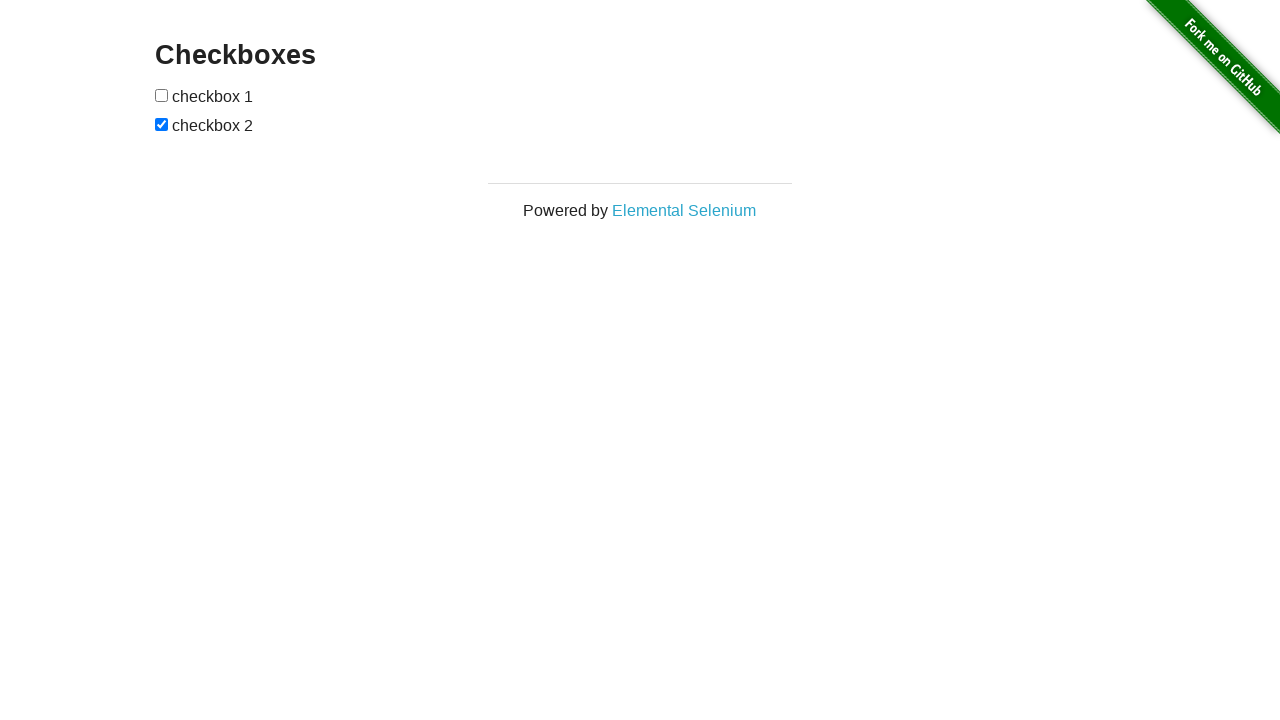

Selected the first checkbox element
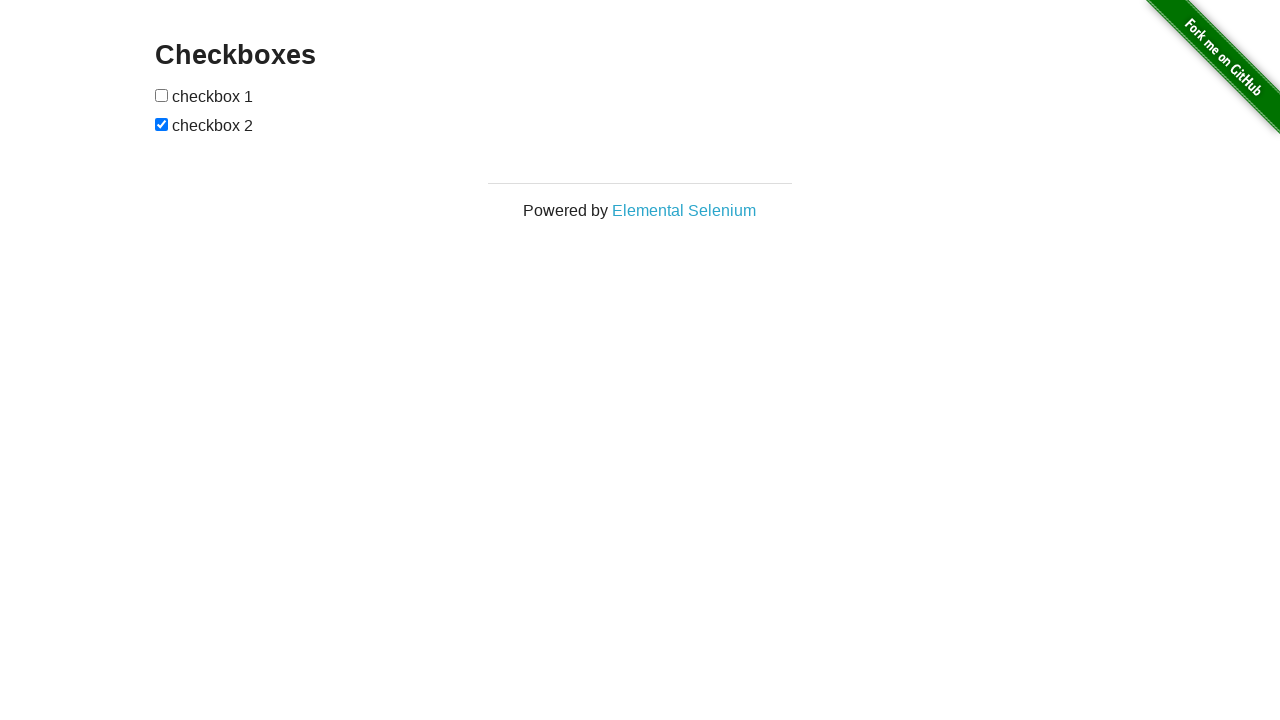

Checked the first checkbox at (162, 95) on [type="checkbox"] >> nth=0
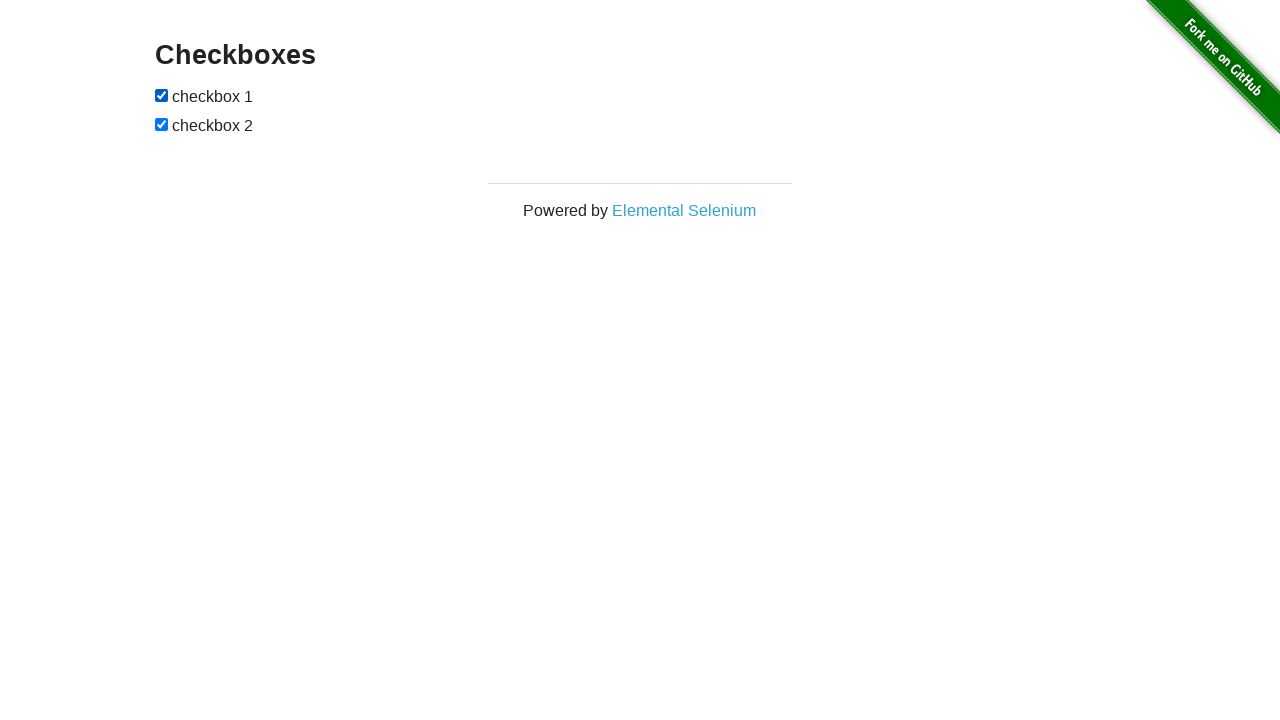

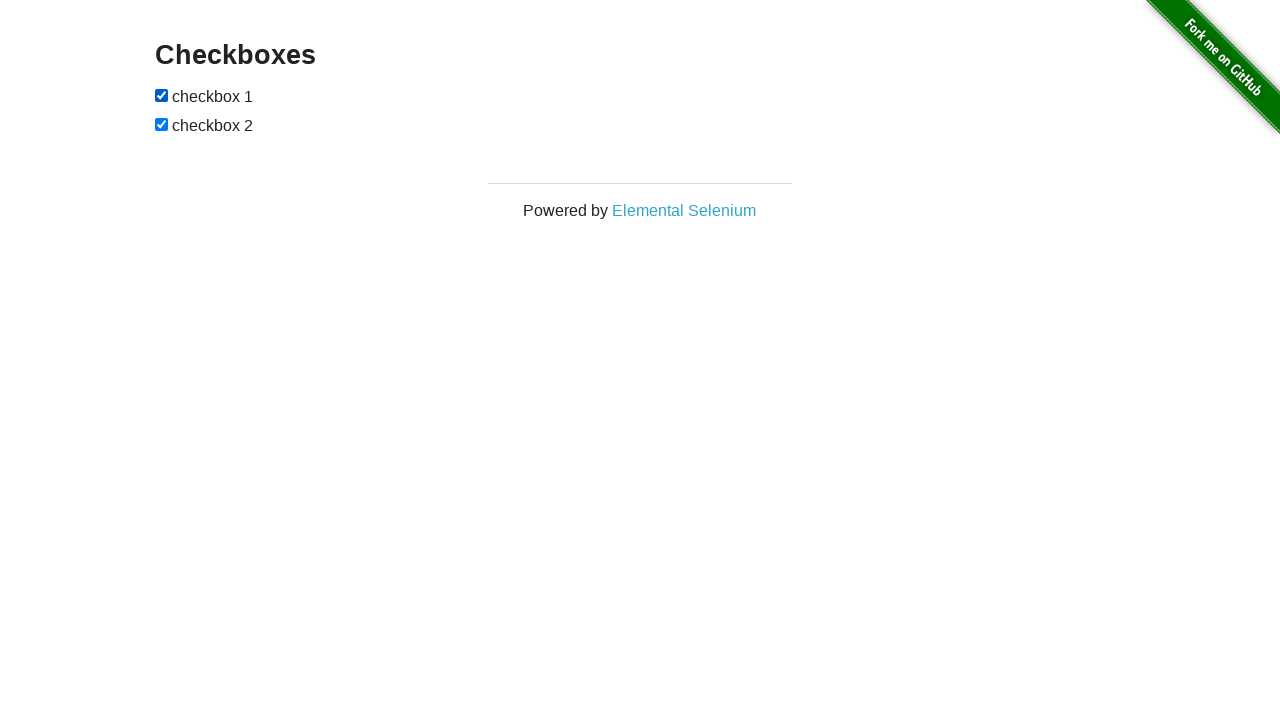